Tests dropdown functionality by selecting options using different methods (by index, by value, by visible text) and verifies the dropdown behavior

Starting URL: https://the-internet.herokuapp.com/dropdown

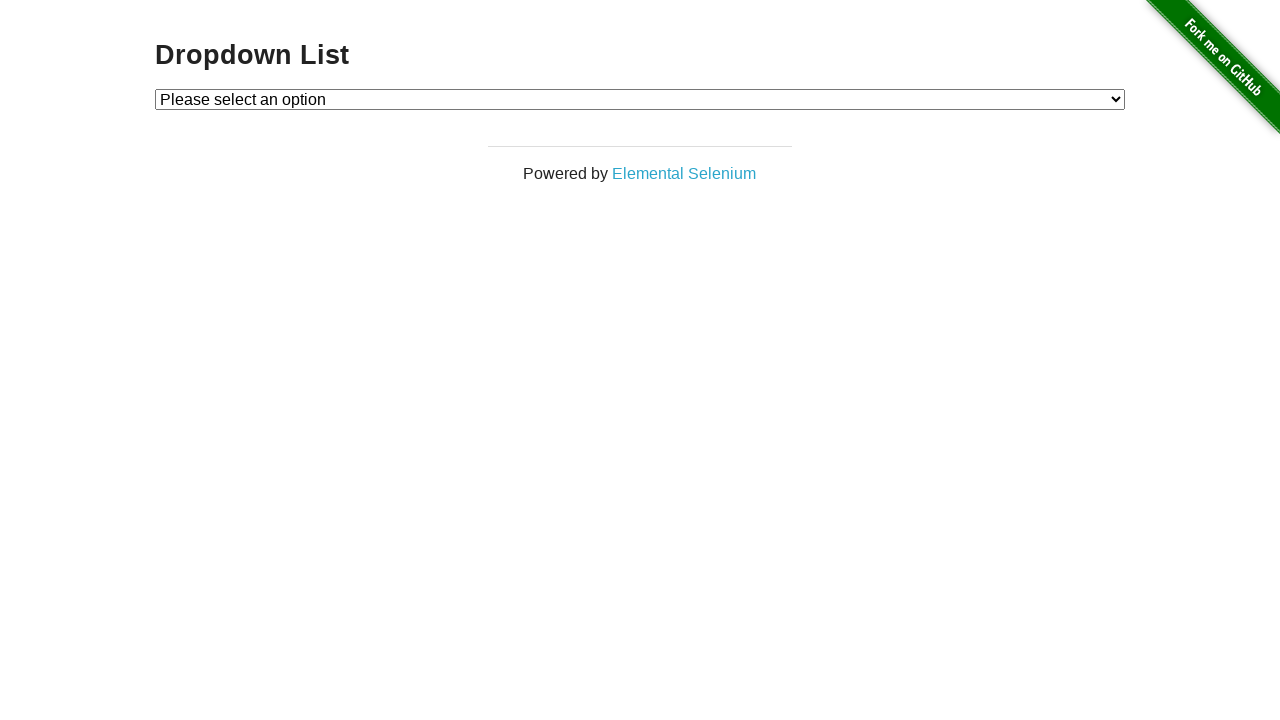

Dropdown element loaded and visible
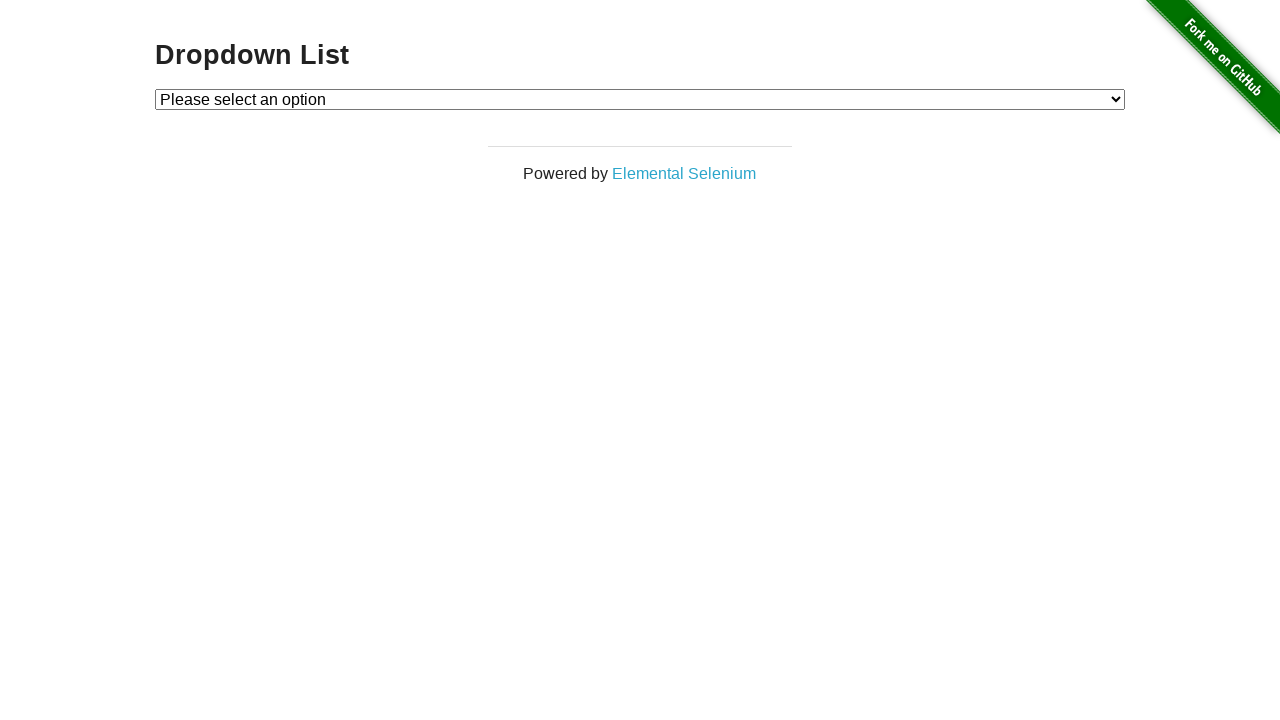

Selected Option 1 by index on select#dropdown
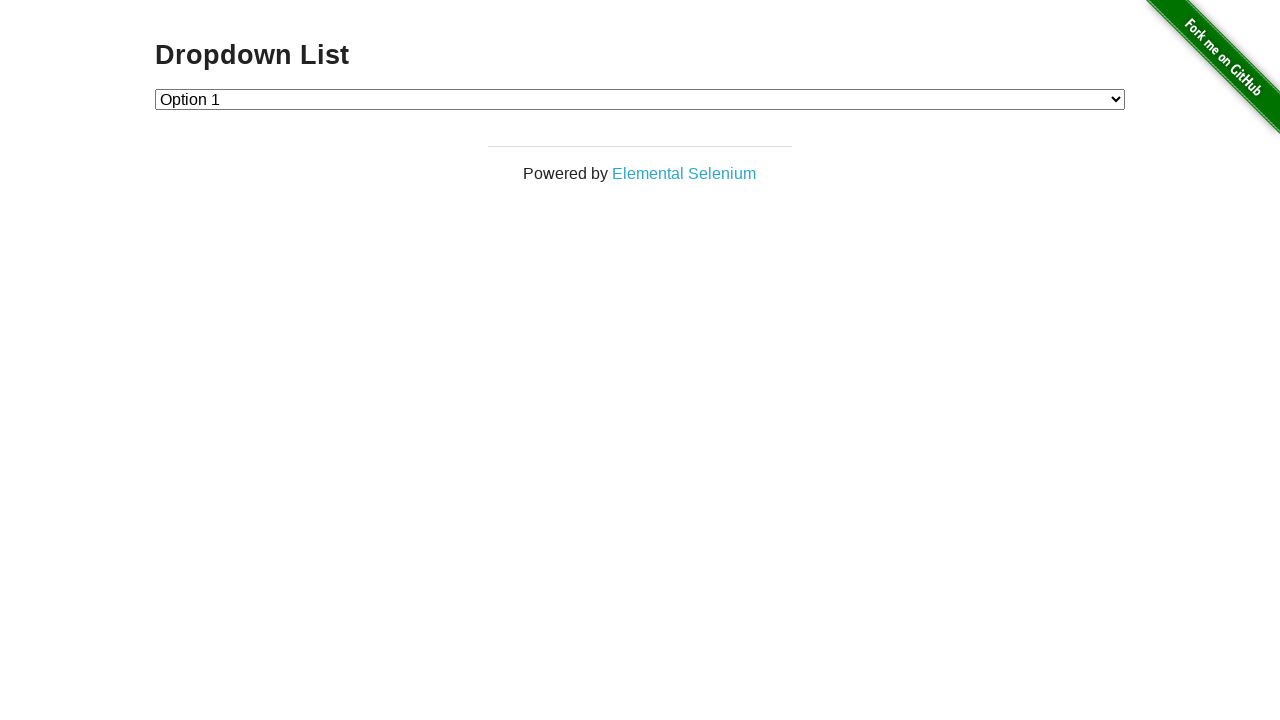

Selected Option 2 by value on select#dropdown
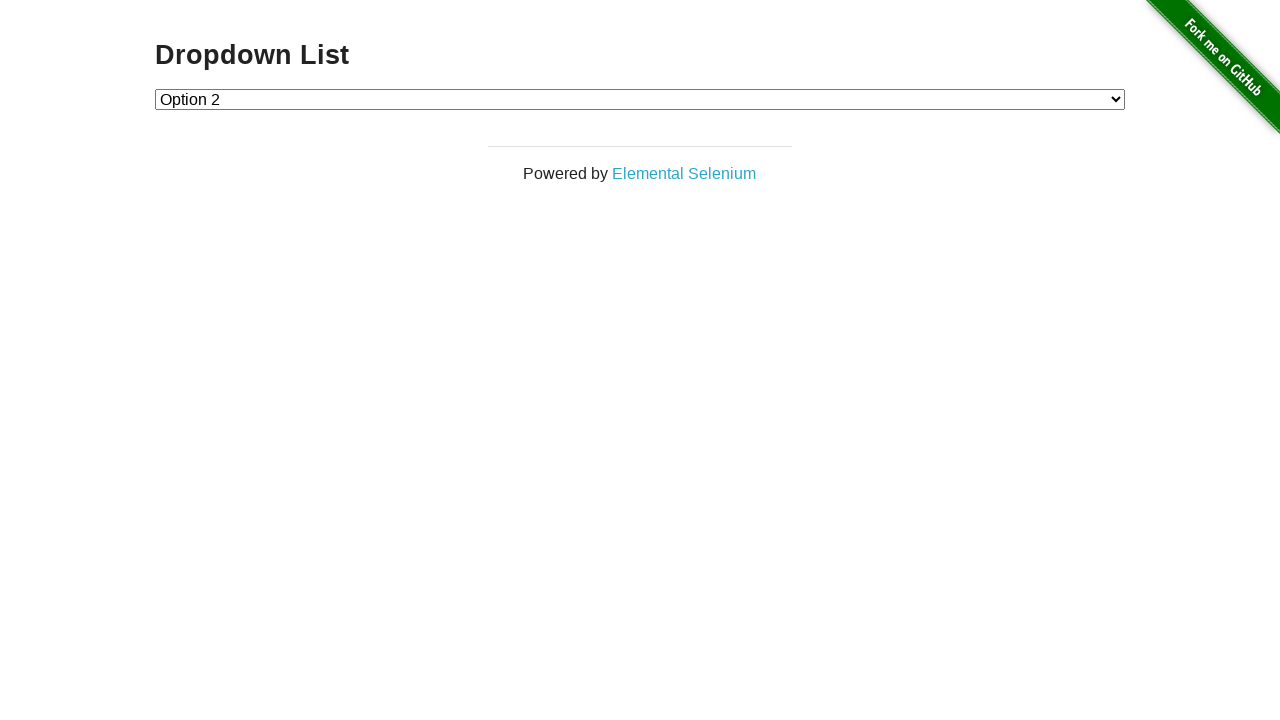

Selected Option 1 by visible text on select#dropdown
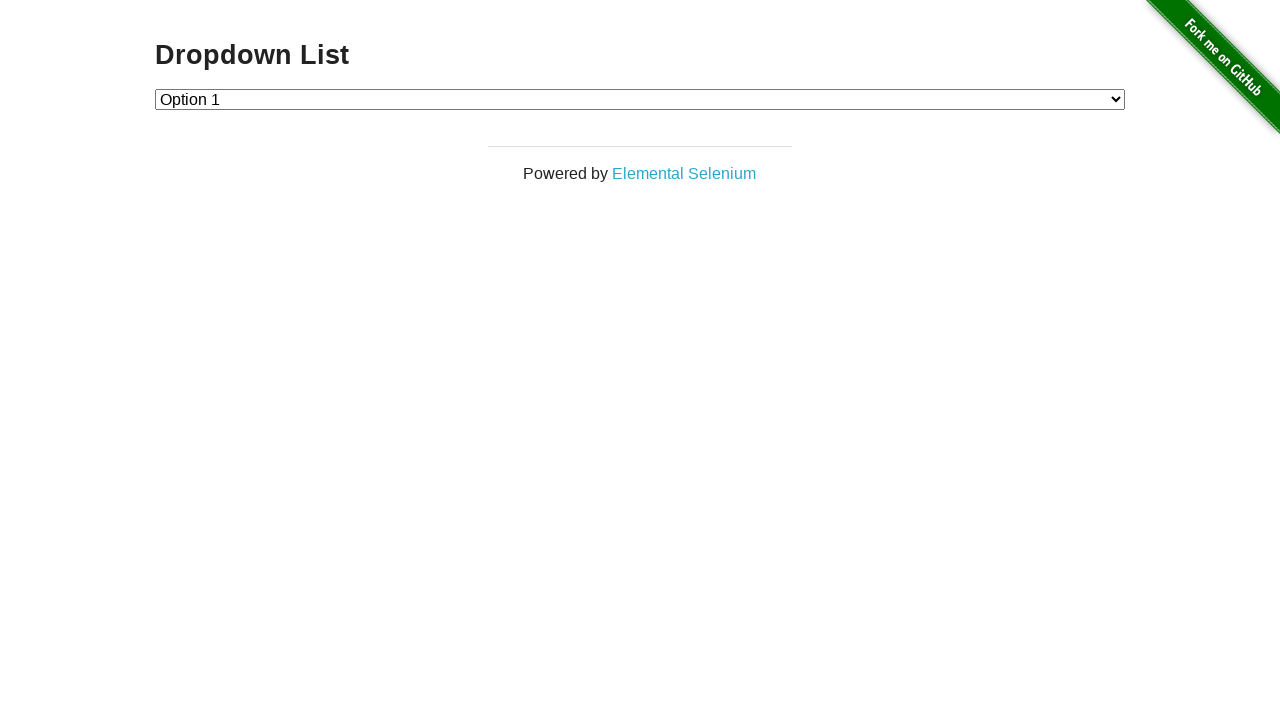

Retrieved all dropdown options, found 3 options
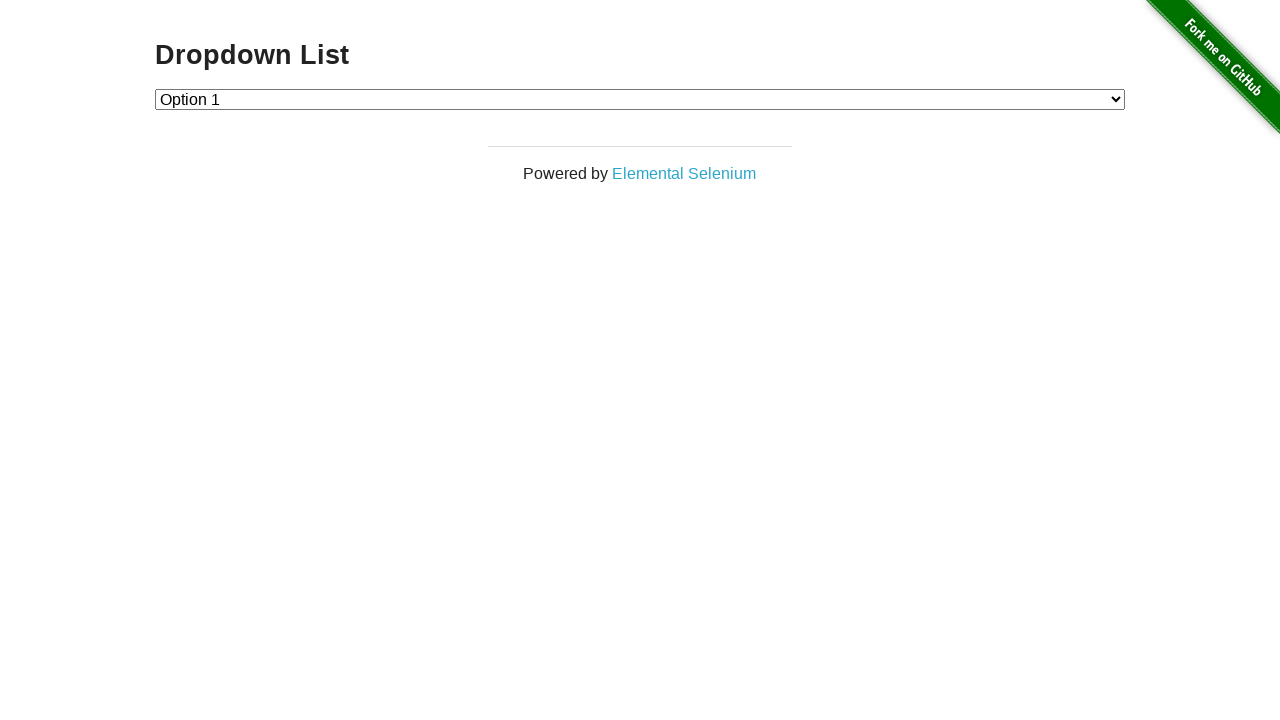

Verified dropdown has options loaded
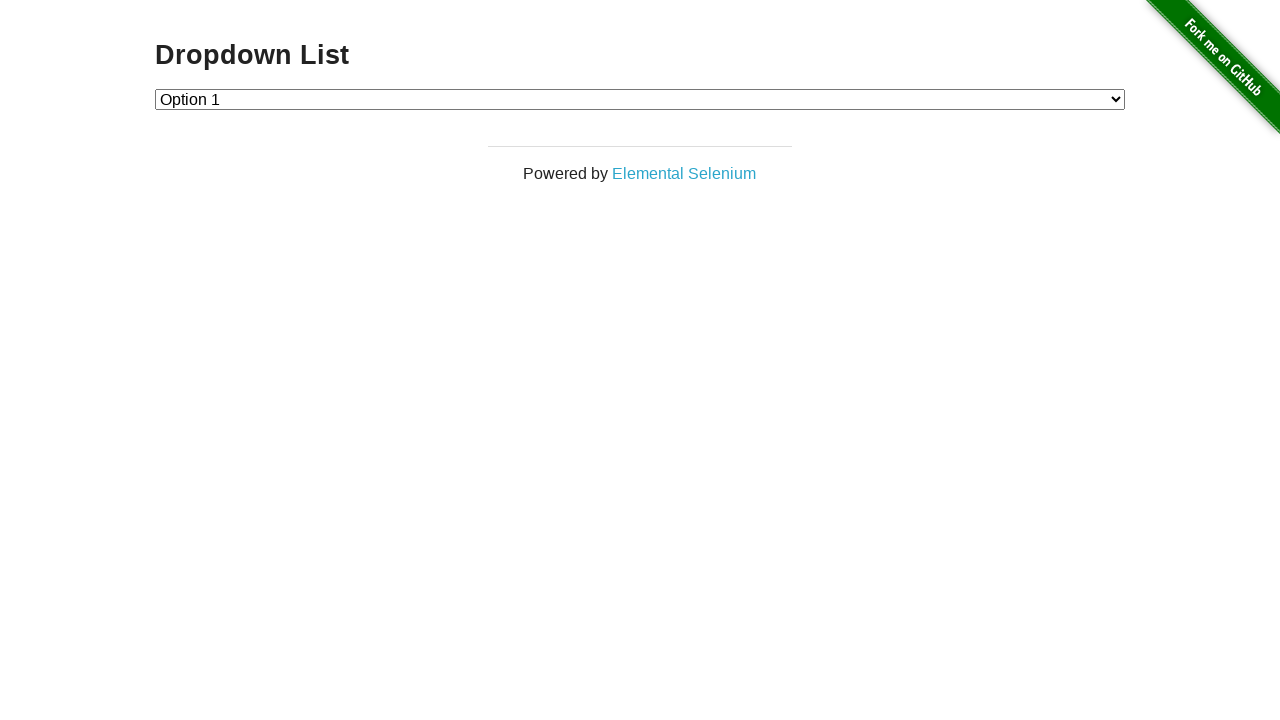

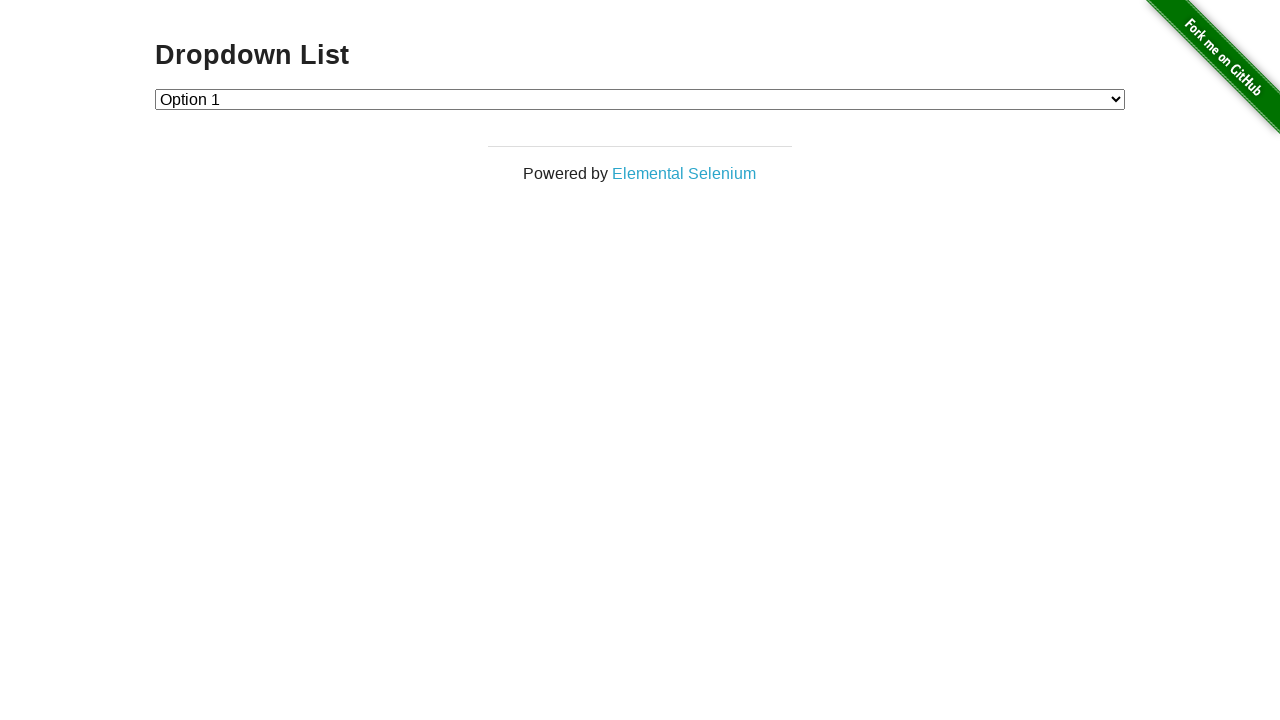